Tests modifying an existing todo item by double-clicking and editing it

Starting URL: https://todomvc.com/examples/angular/dist/browser/#/all

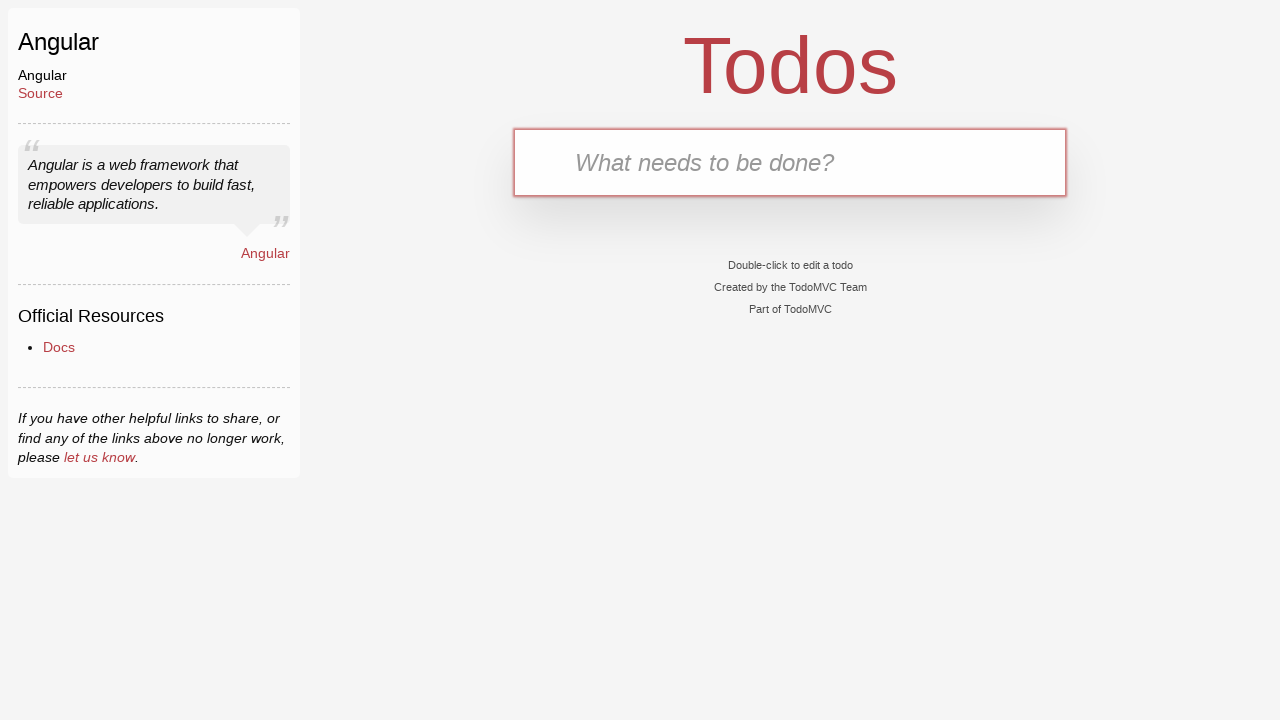

Filled new todo input with 'buy milk' on .new-todo
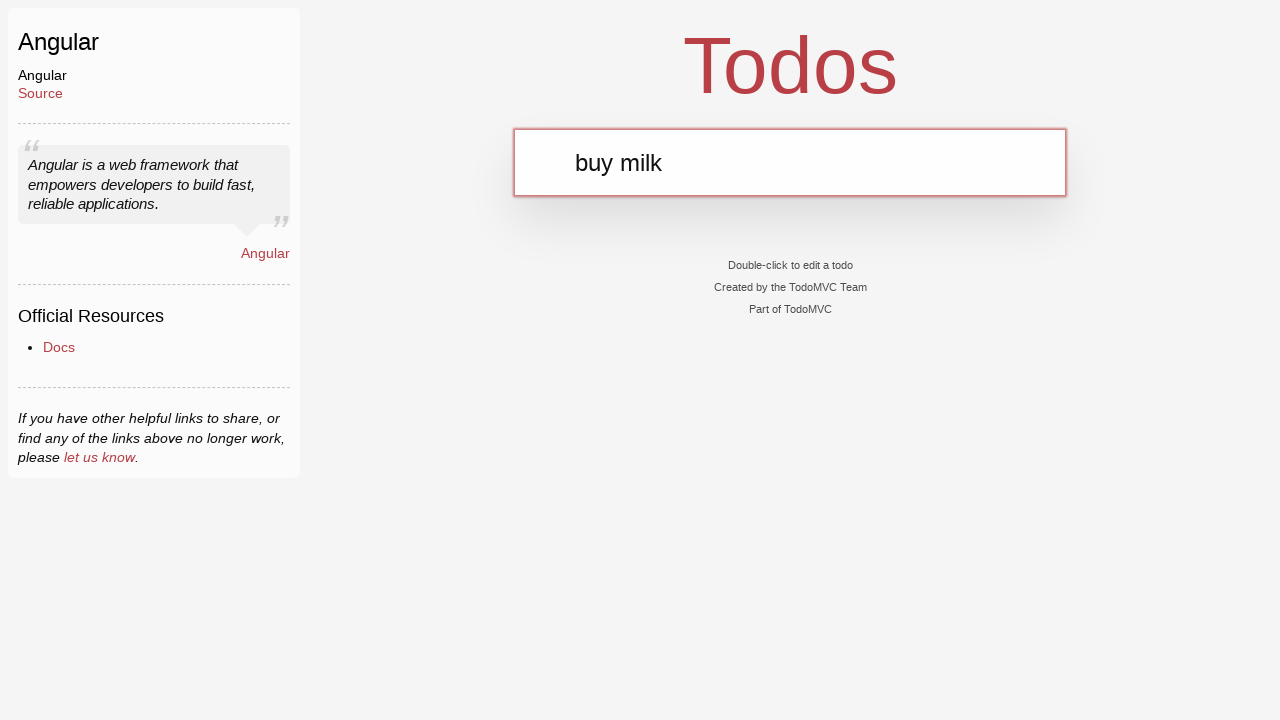

Pressed Enter to add new todo item on .new-todo
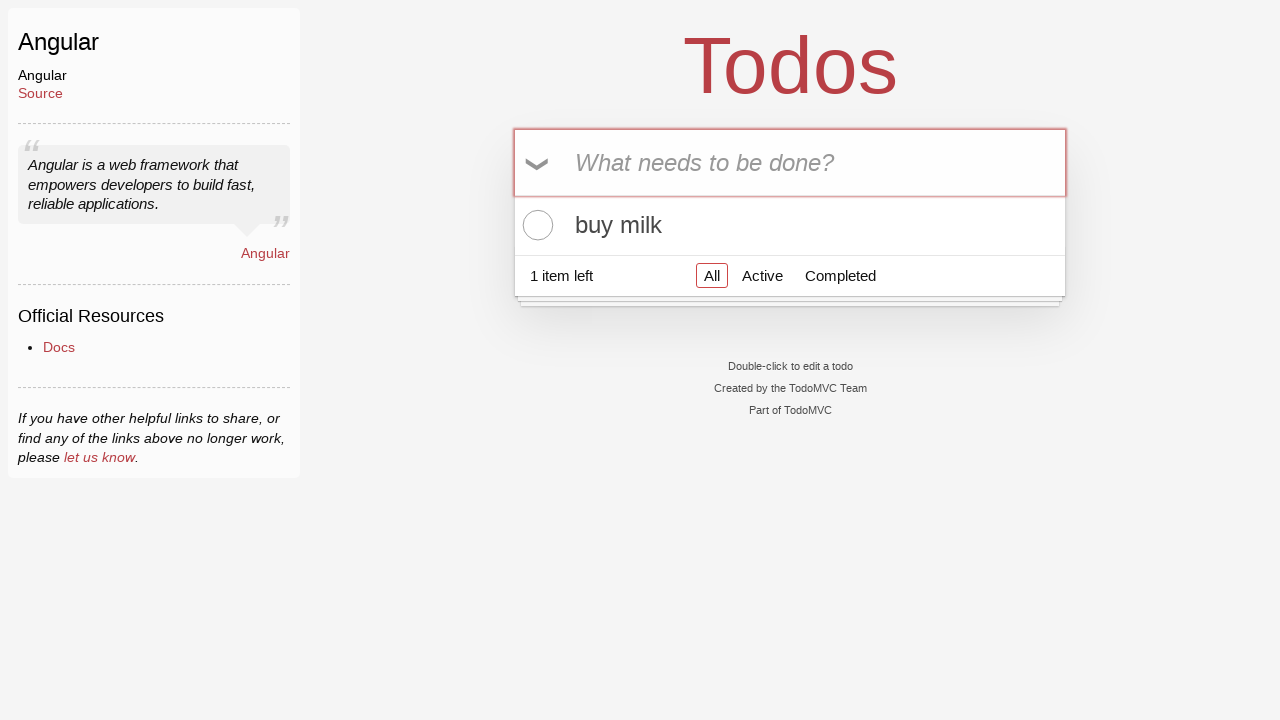

Todo item appeared in the list
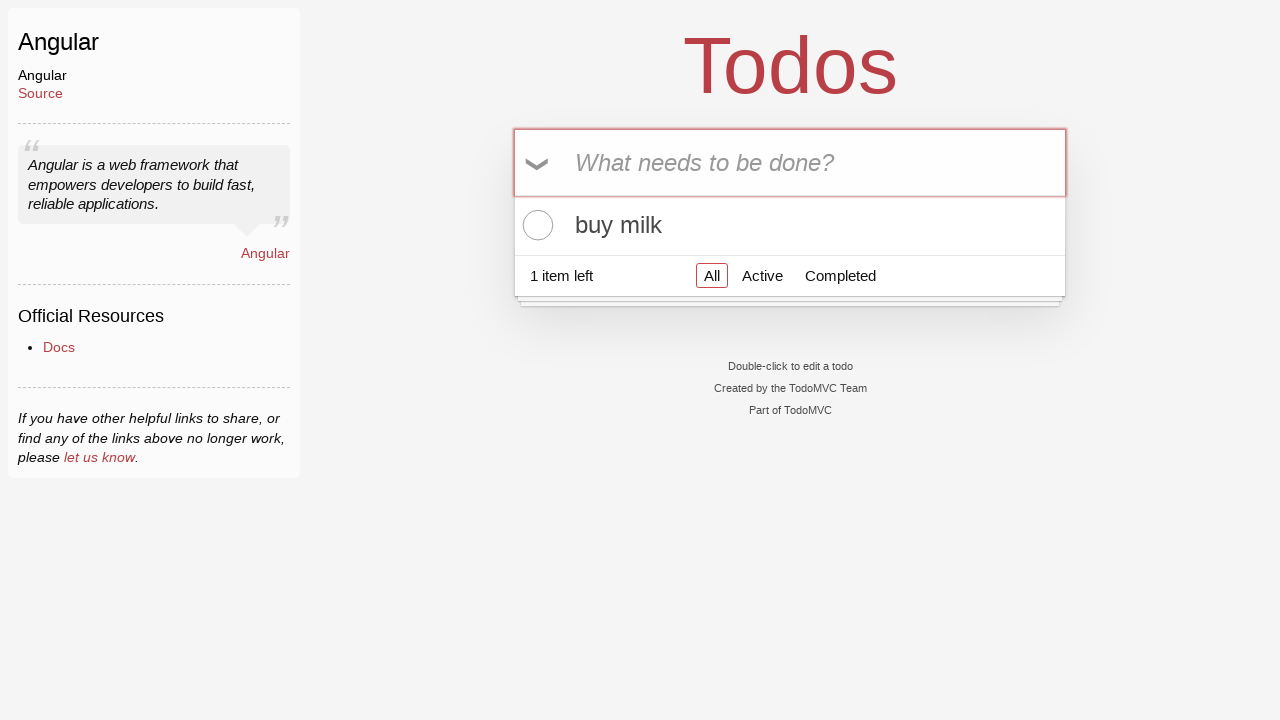

Double-clicked first todo item to enter edit mode at (790, 225) on .todo-list li:first-child label
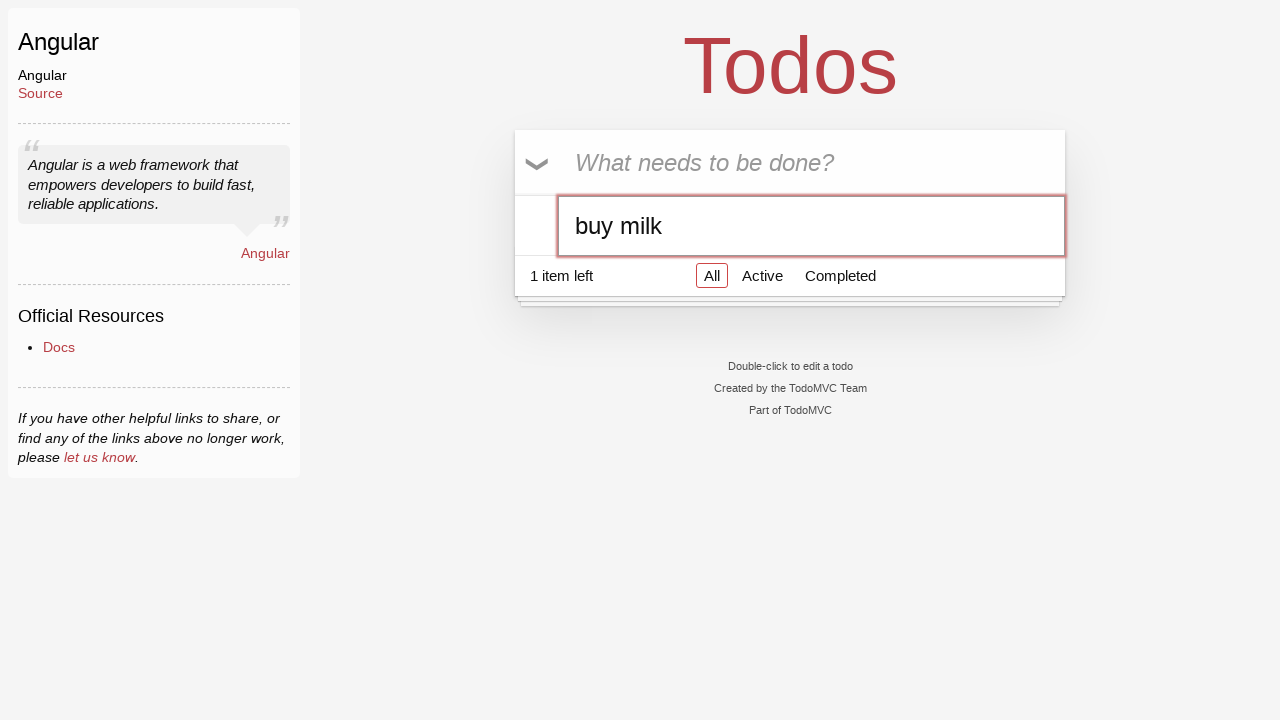

Filled edit field with 'buy bread' on .todo-list li:first-child .edit
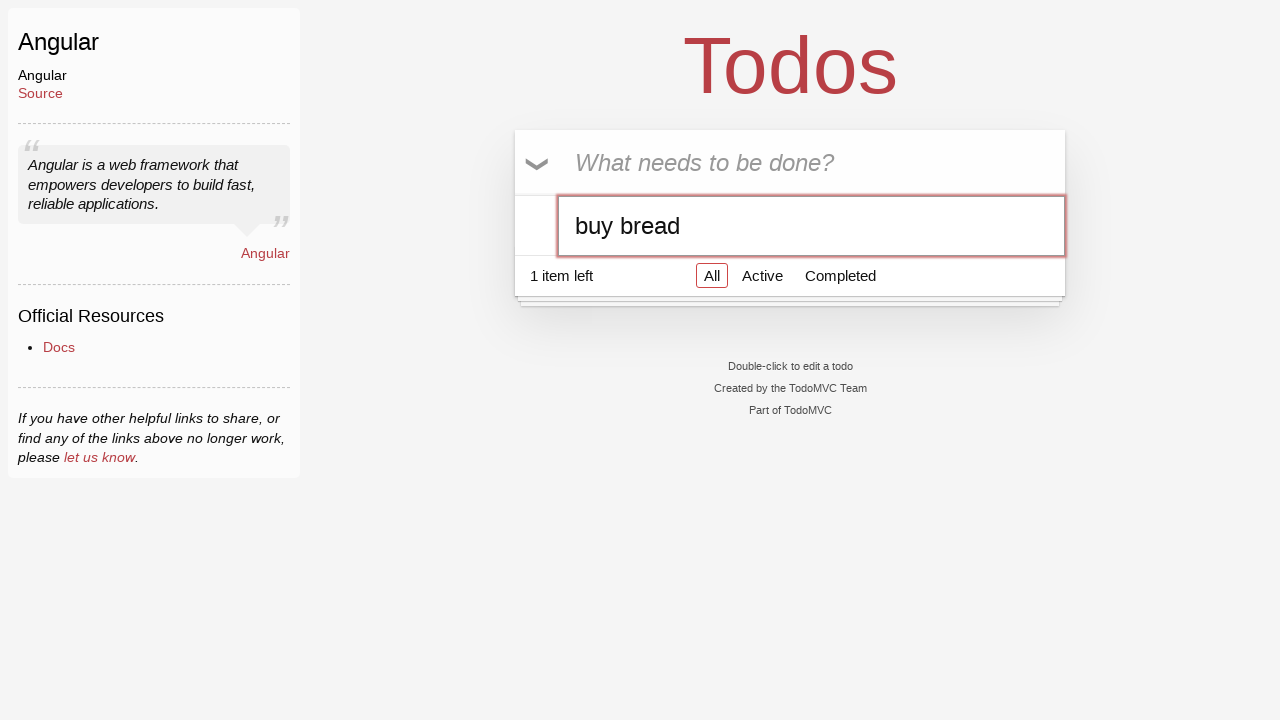

Pressed Enter to save edited todo item on .todo-list li:first-child .edit
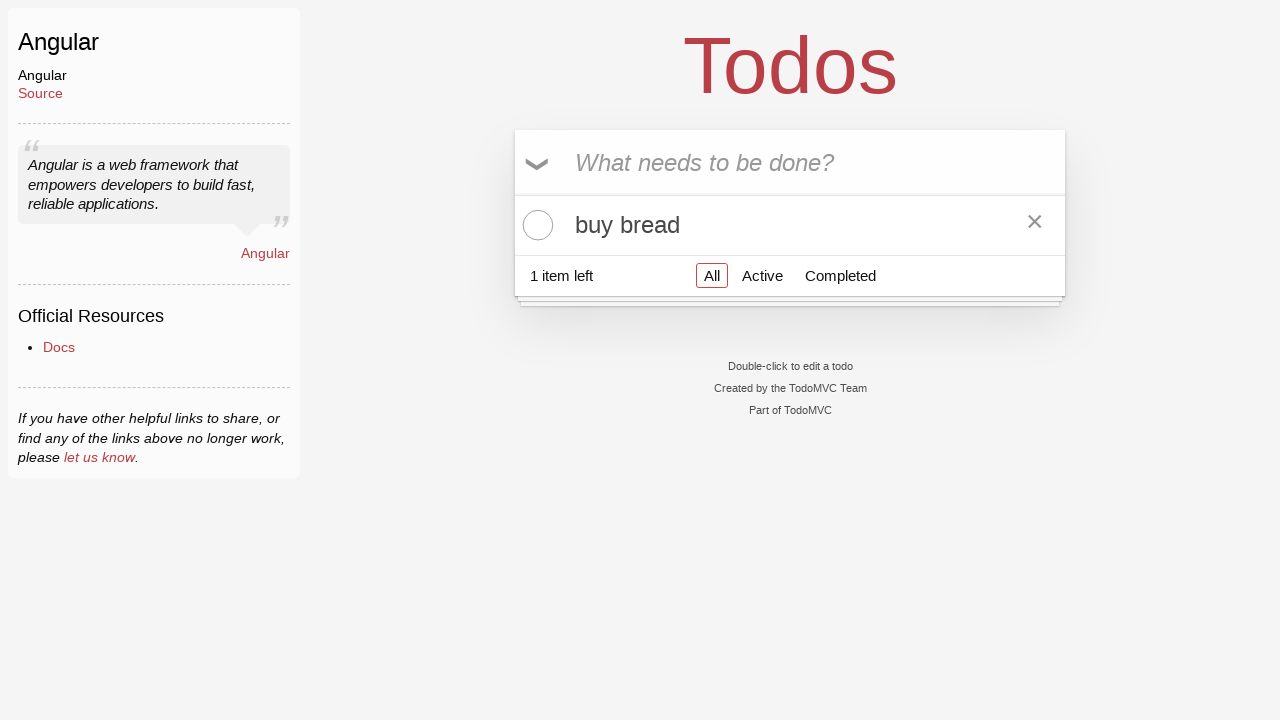

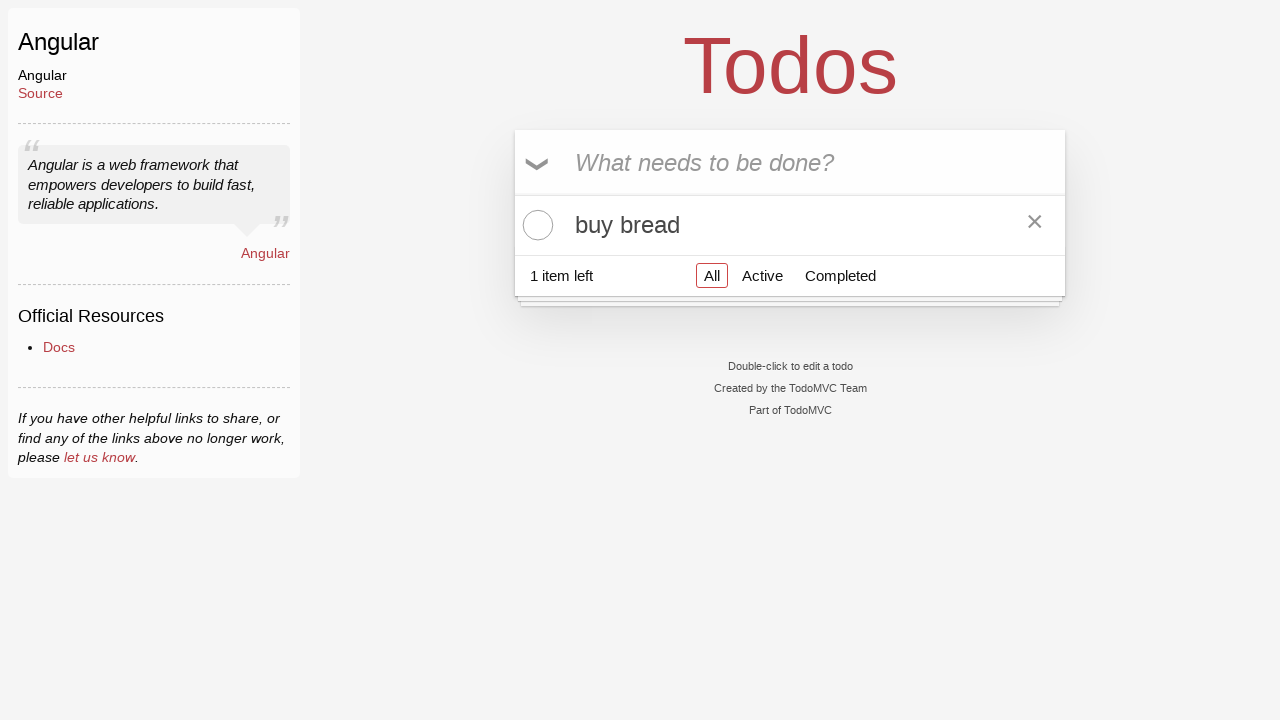